Verifies that the current URL matches the expected OrangeHRM login page URL

Starting URL: https://opensource-demo.orangehrmlive.com/web/index.php/auth/login

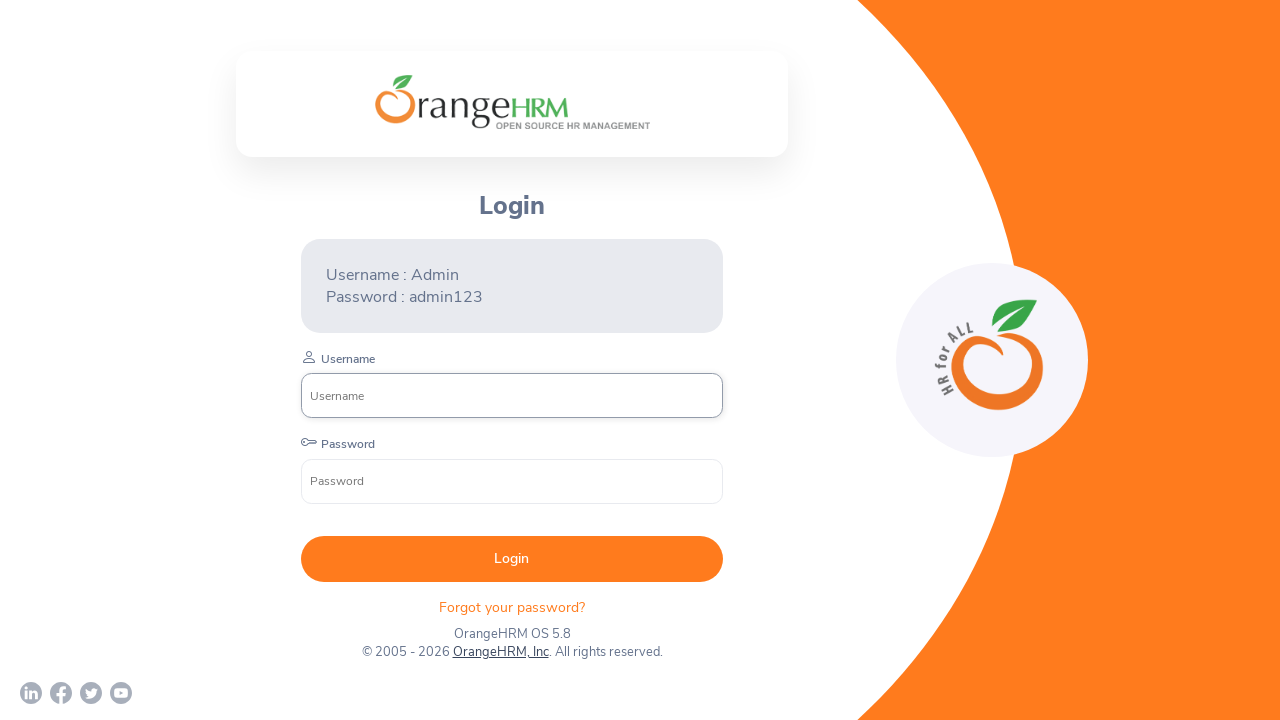

Verified current URL matches OrangeHRM login page URL
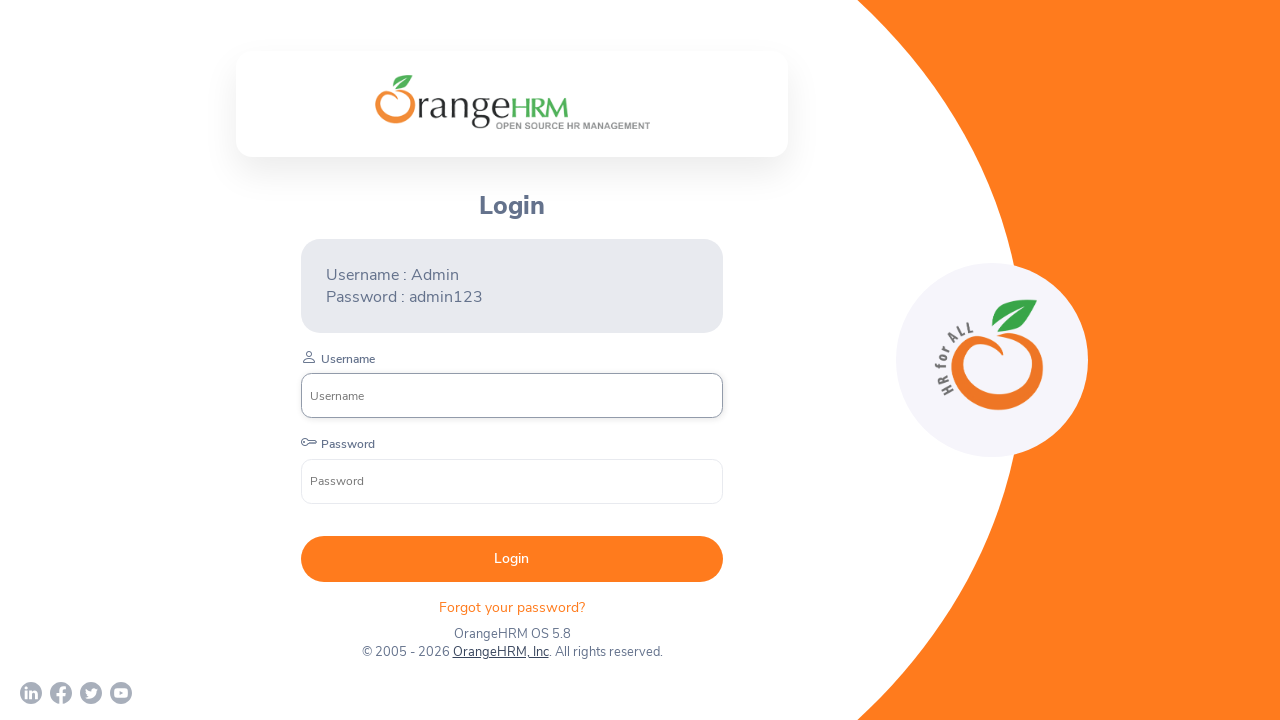

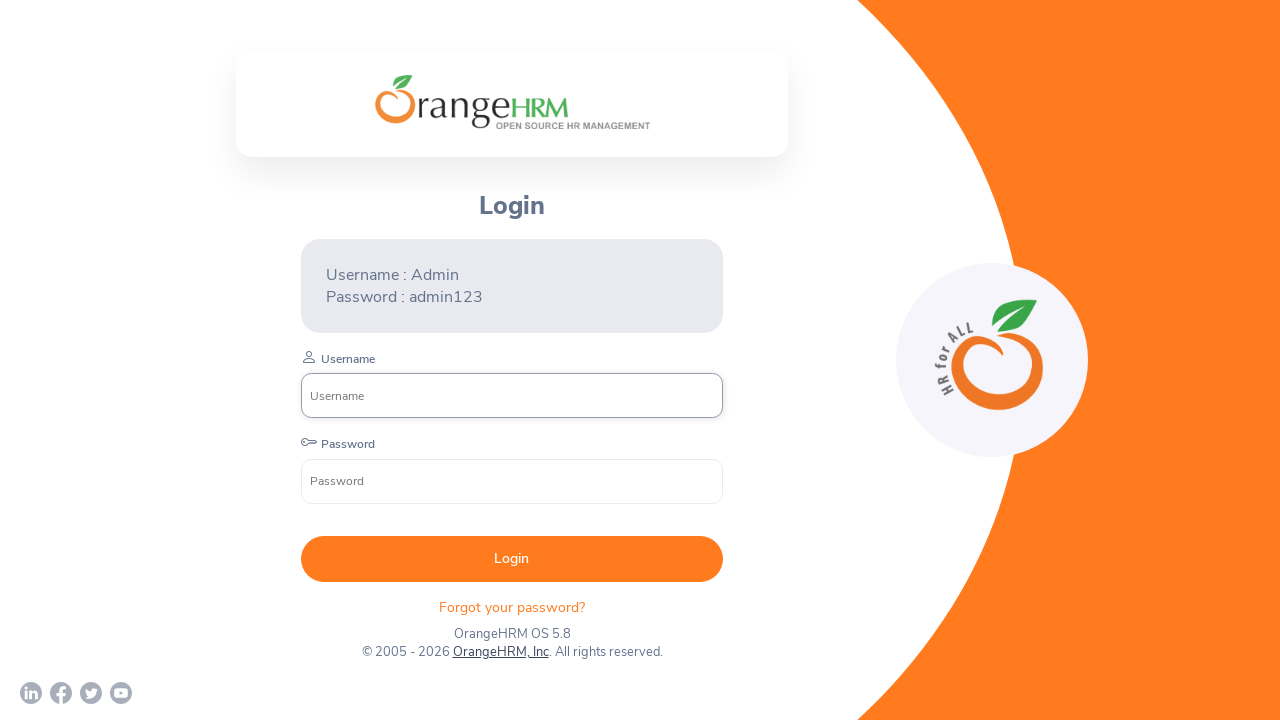